Solves a math captcha by reading a value, calculating its result using a formula, and submitting the answer along with checkbox and radio button selections

Starting URL: https://suninjuly.github.io/math.html

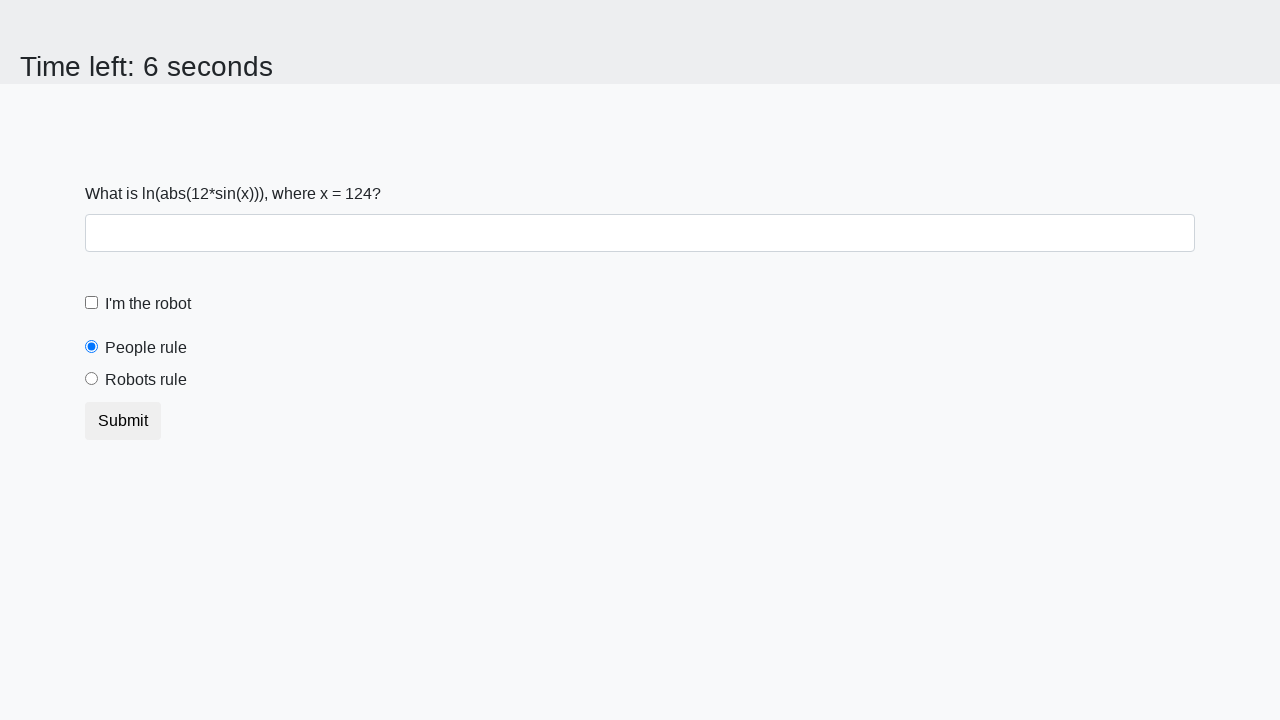

Located the input value element
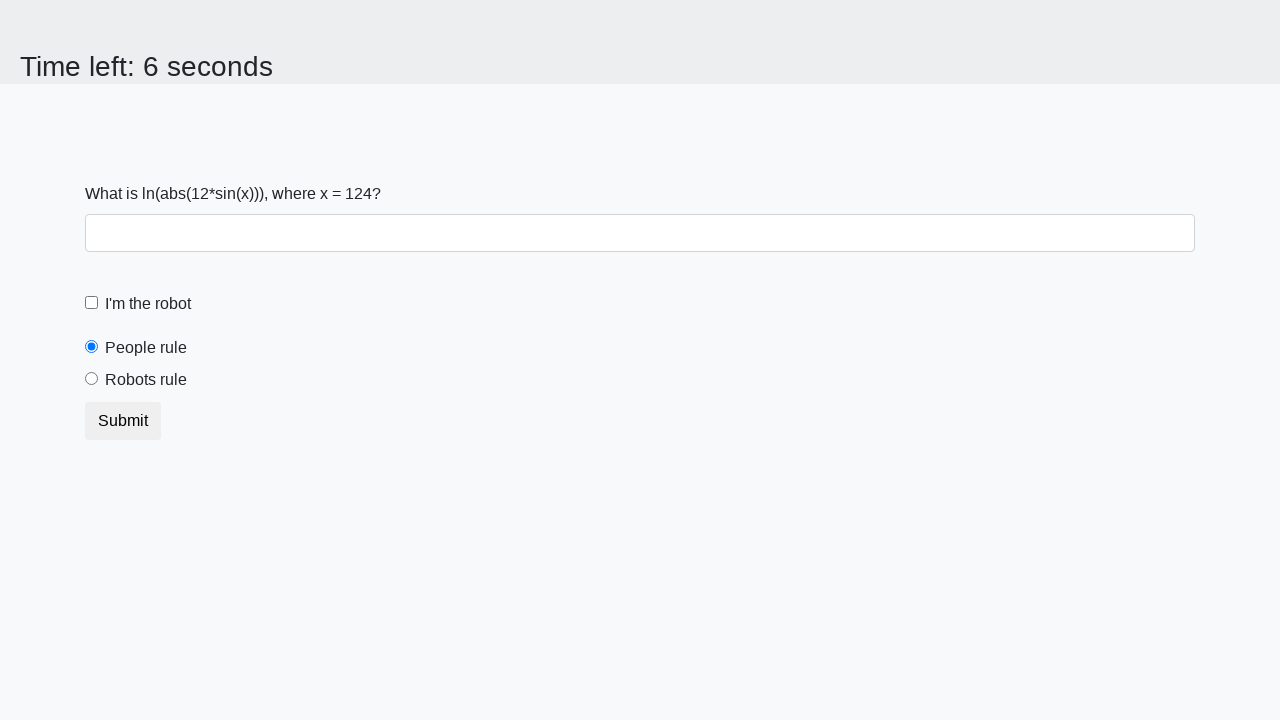

Retrieved the value to calculate from the page
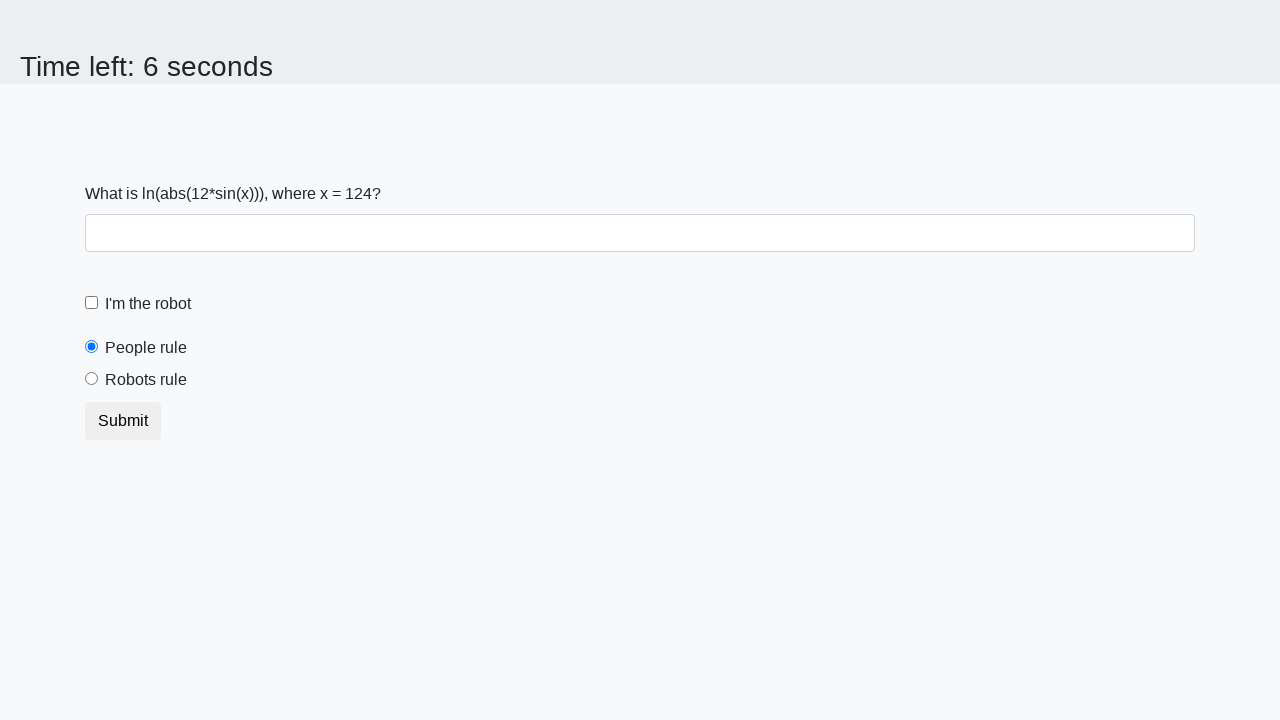

Calculated the result using formula: log(abs(12*sin(x)))
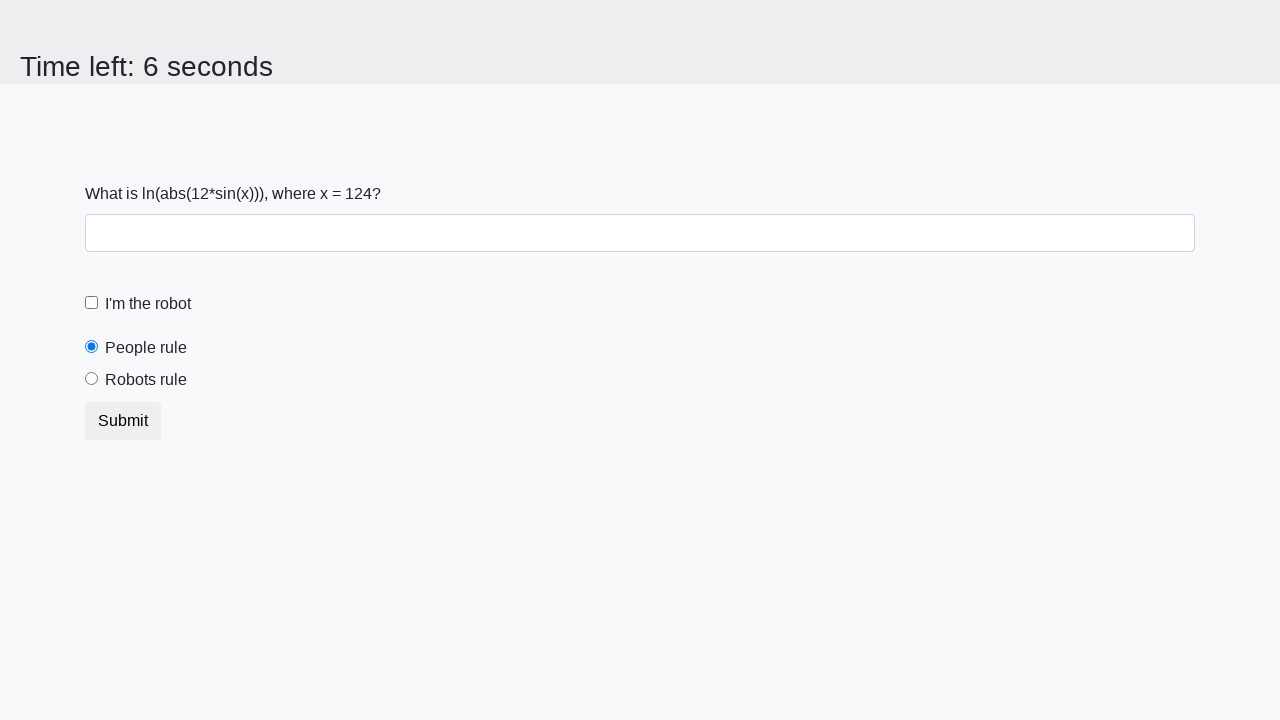

Filled the answer field with the calculated result on #answer
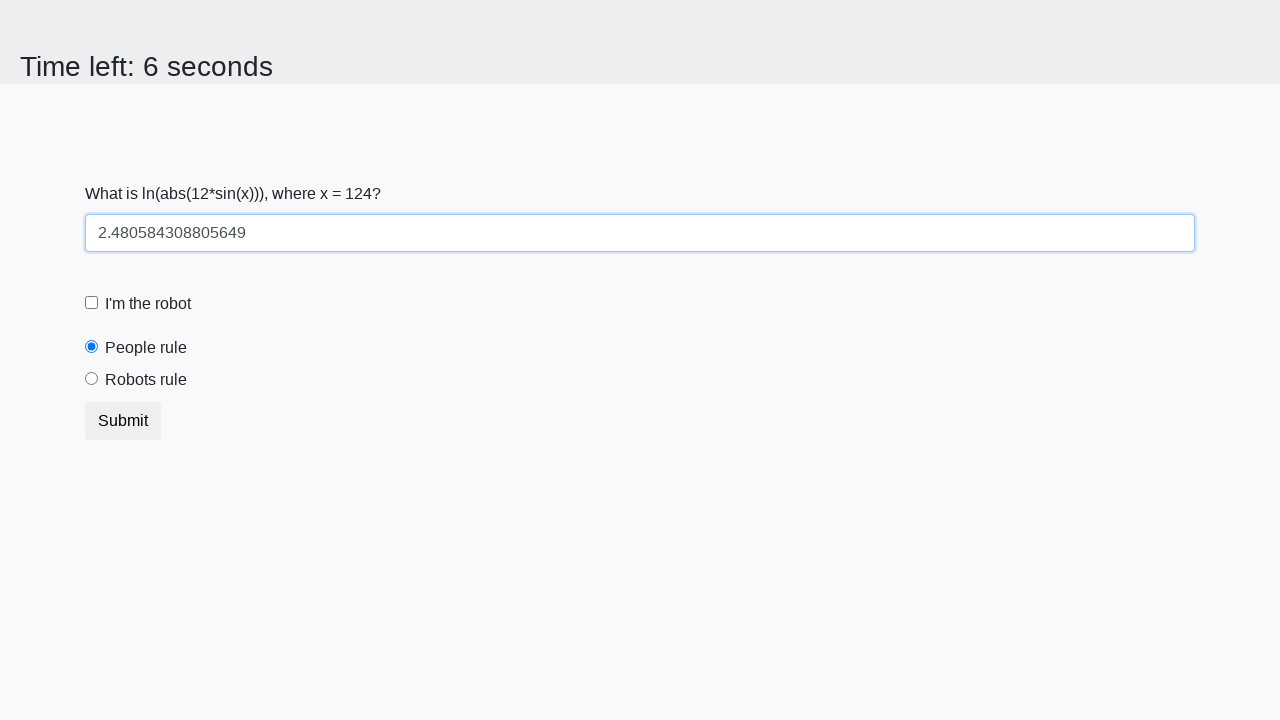

Clicked the robot checkbox at (92, 303) on #robotCheckbox
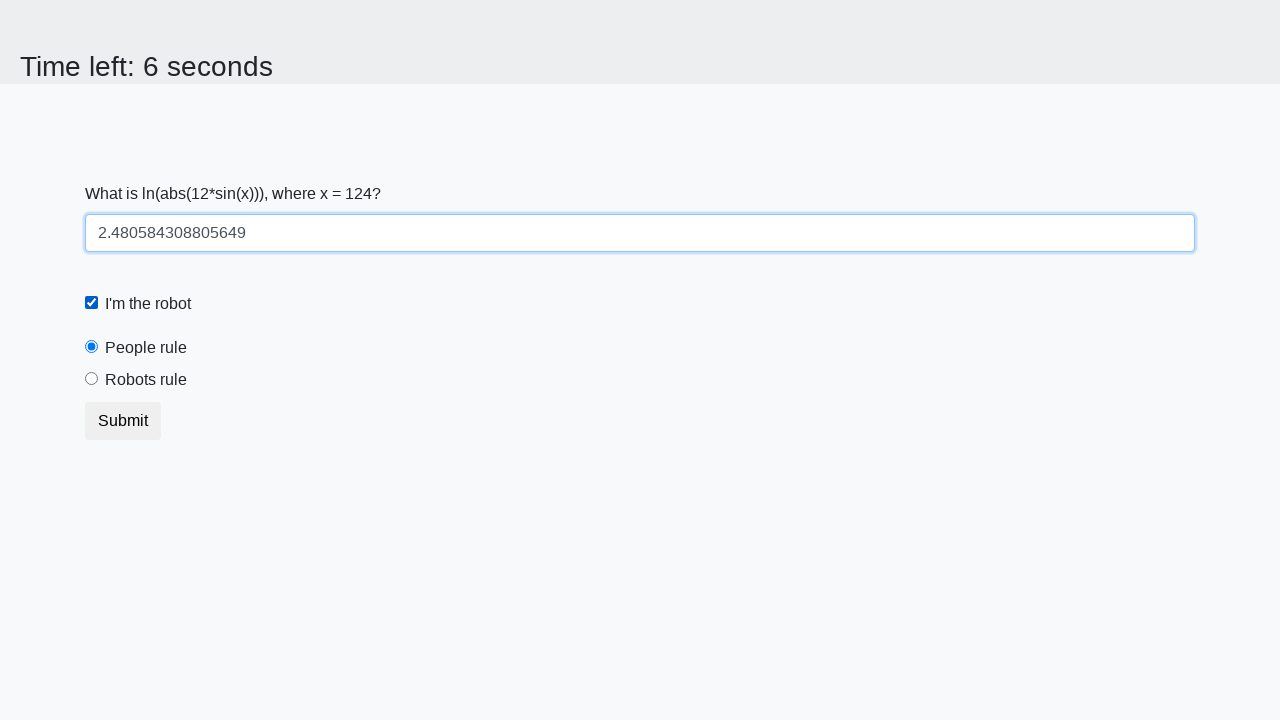

Selected the robots radio button at (92, 379) on [value='robots']
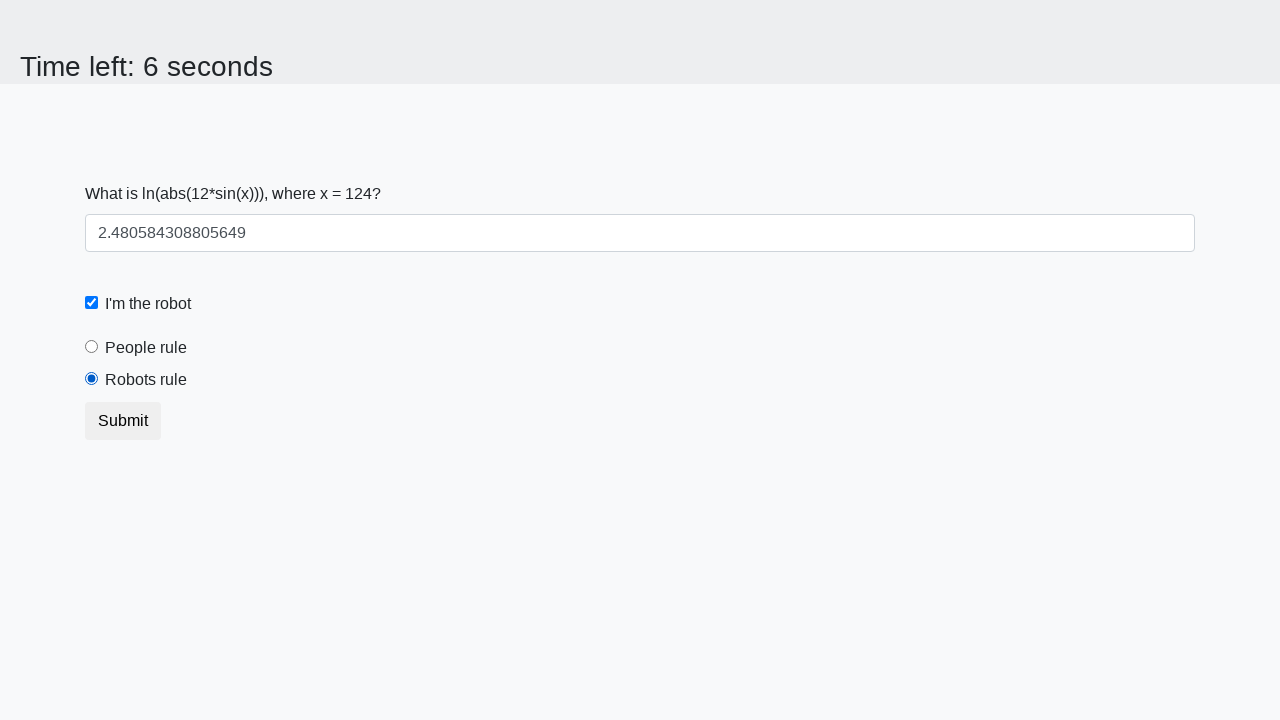

Clicked the submit button at (123, 421) on .btn.btn-default
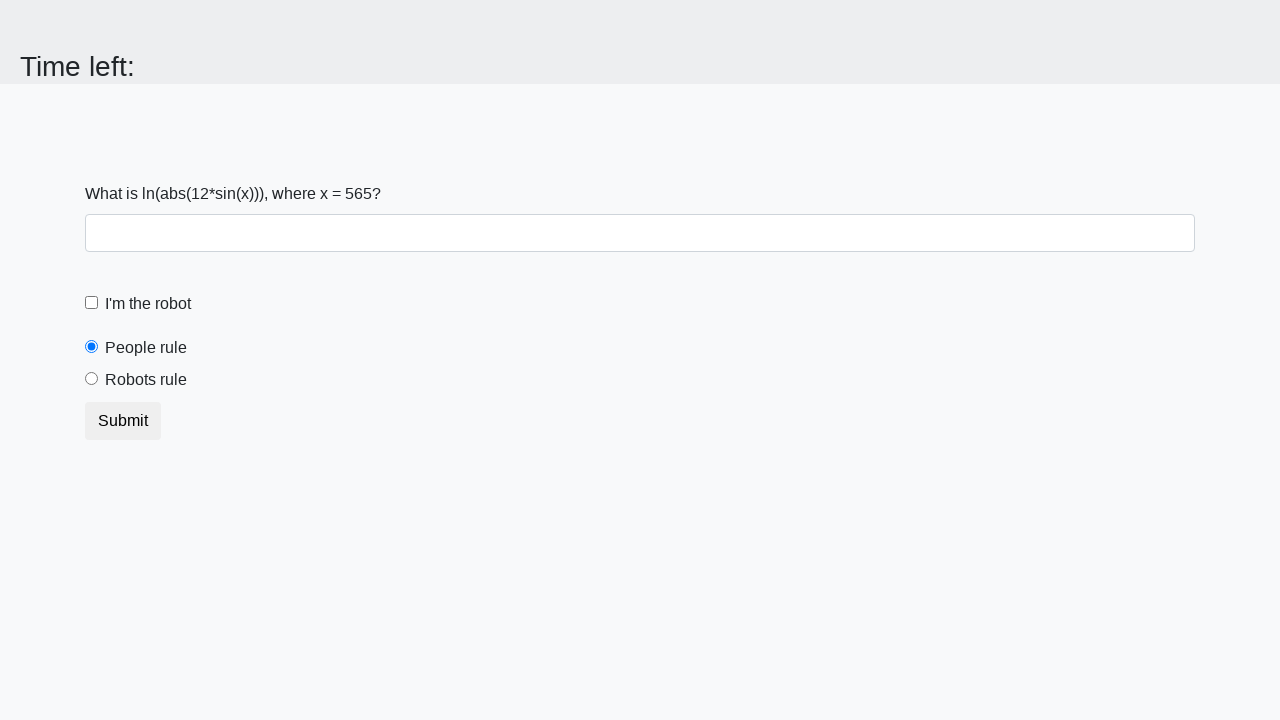

Waited for result to appear
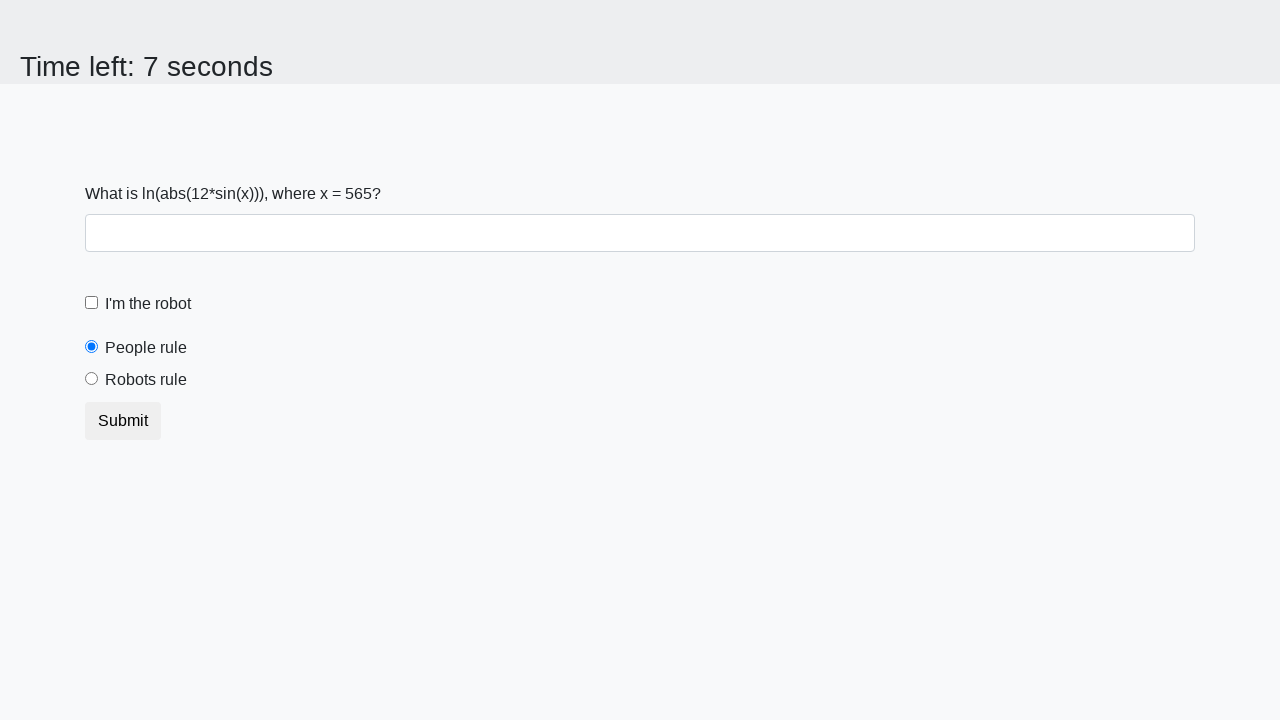

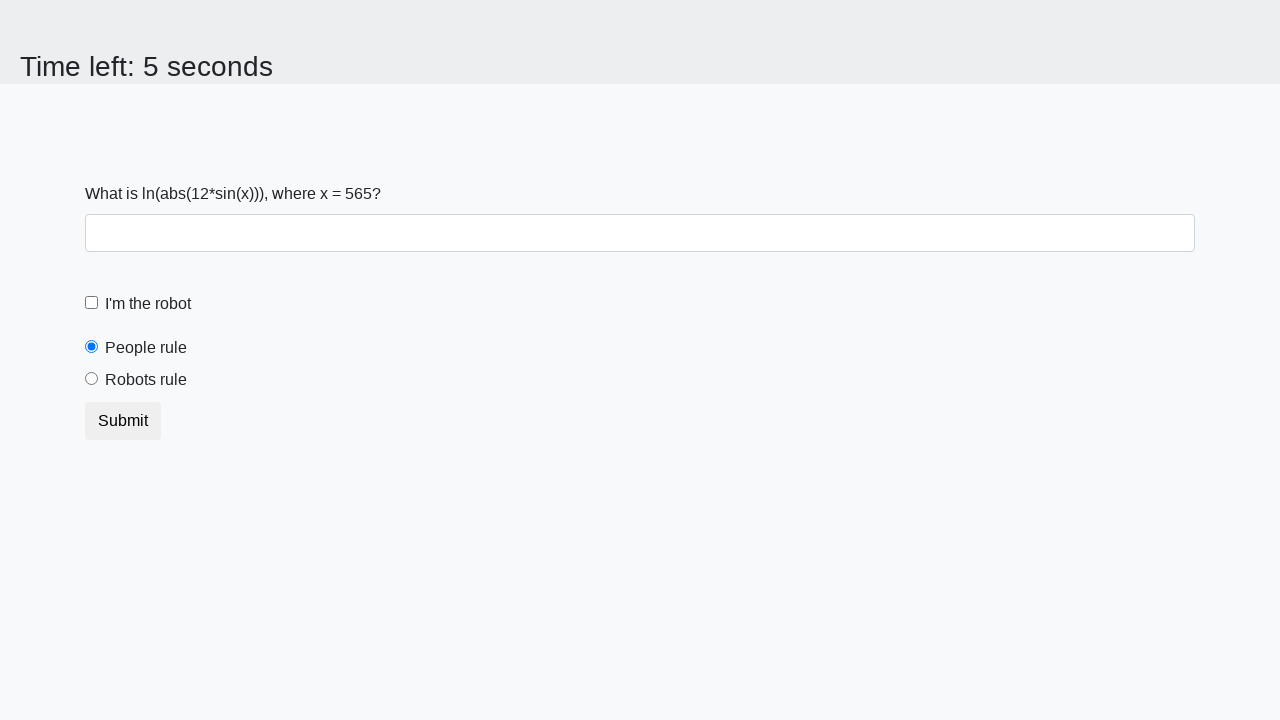